Tests different types of mouse clicks including double click, right click, and regular click on buttons

Starting URL: https://demoqa.com/buttons

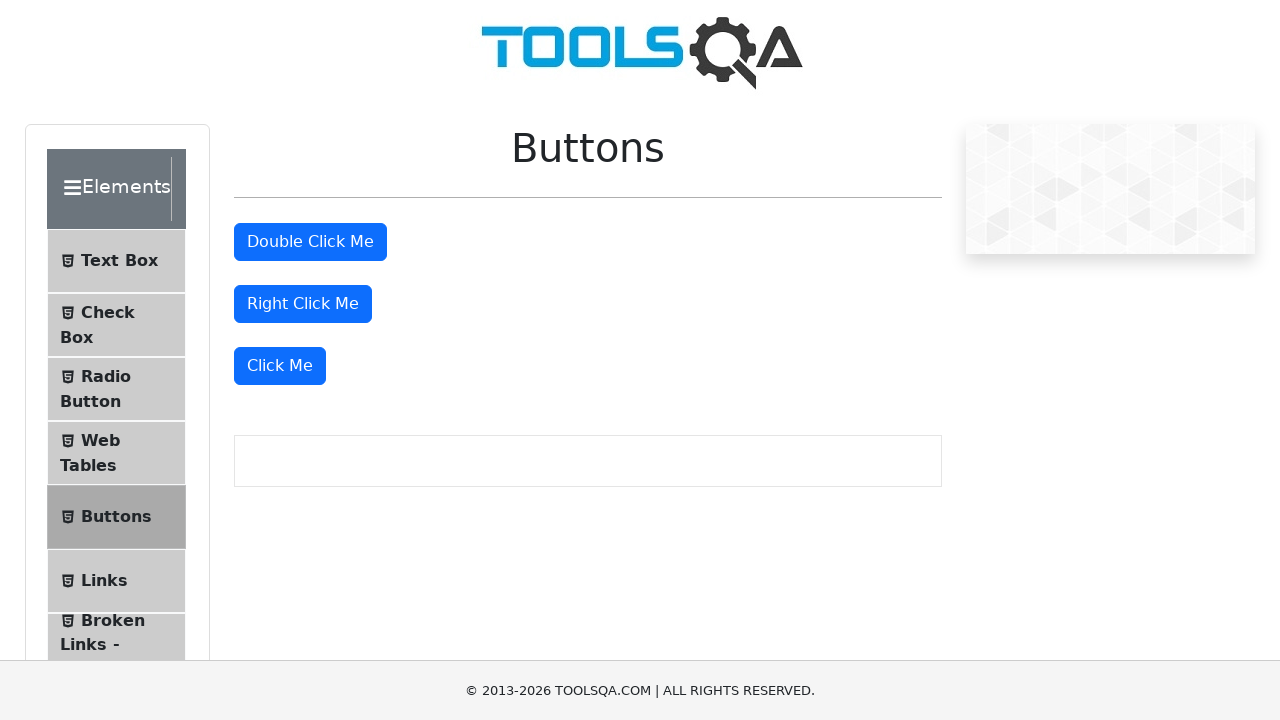

Double clicked the double click button at (310, 242) on #doubleClickBtn
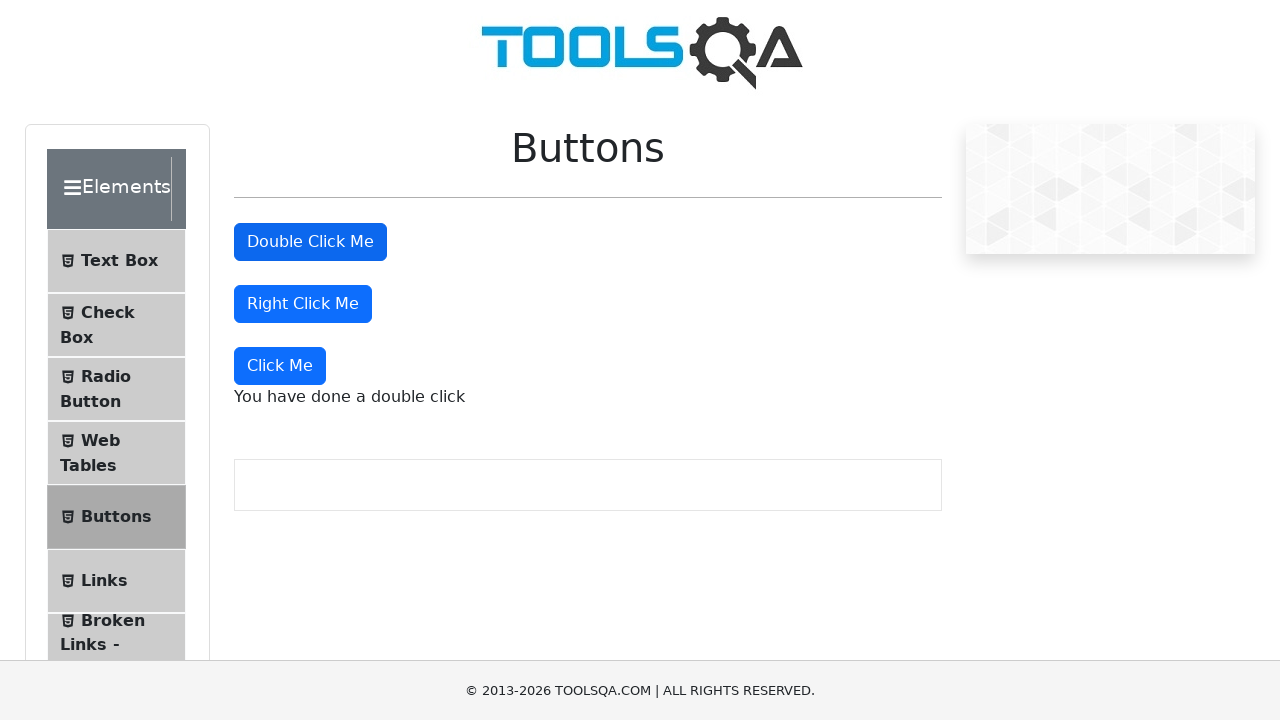

Right clicked the right click button at (303, 304) on #rightClickBtn
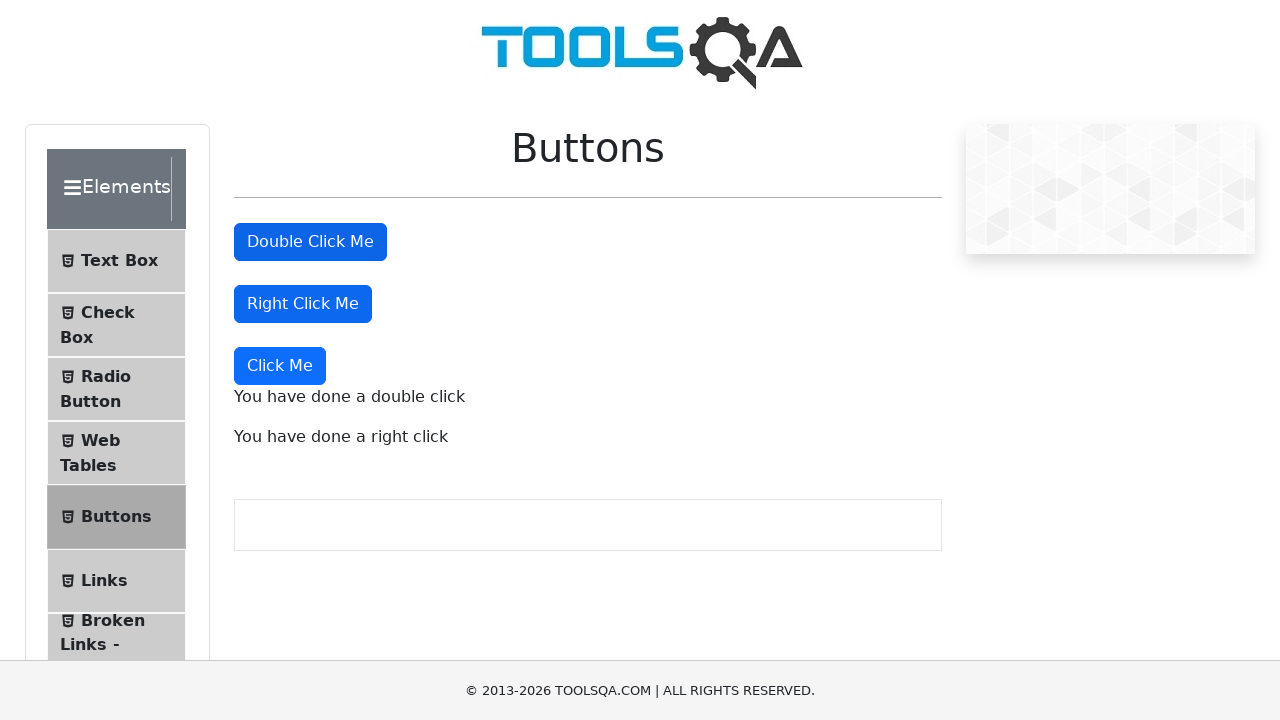

Clicked the 'Click Me' button with regular click at (280, 366) on xpath=.//button[text()='Click Me']
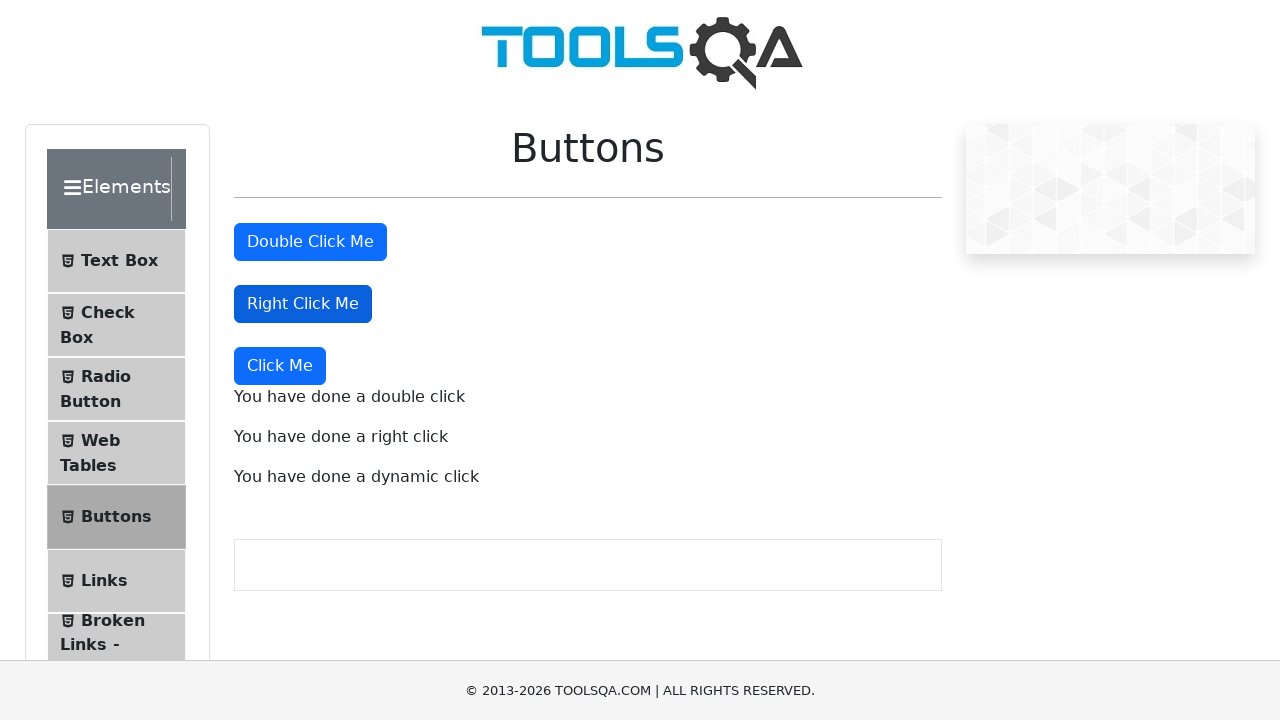

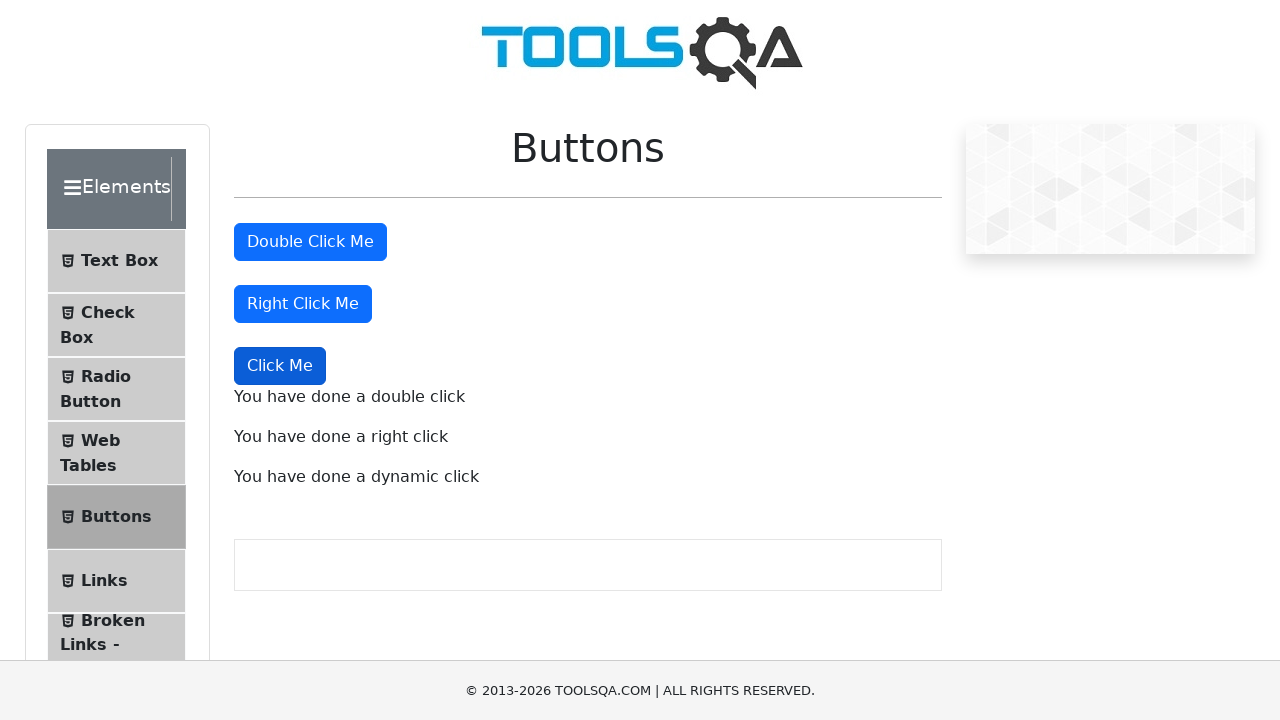